Tests filtering to display only completed todo items

Starting URL: https://demo.playwright.dev/todomvc

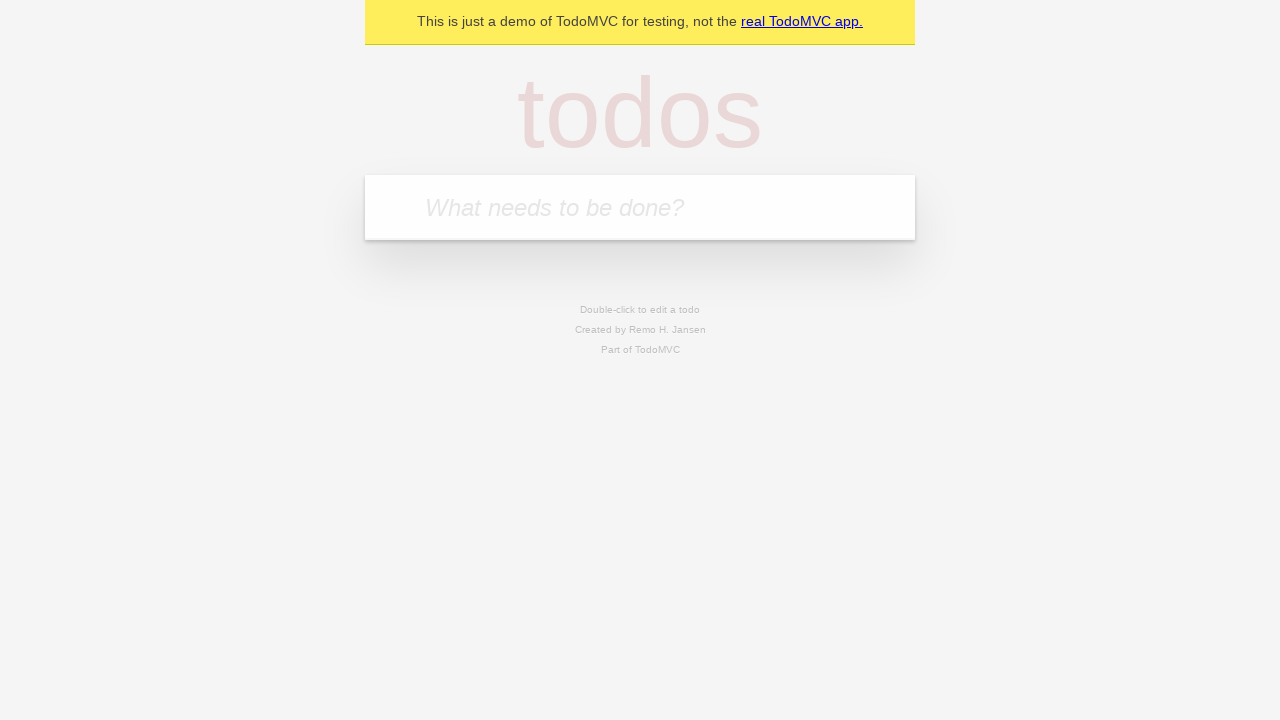

Located the todo input field
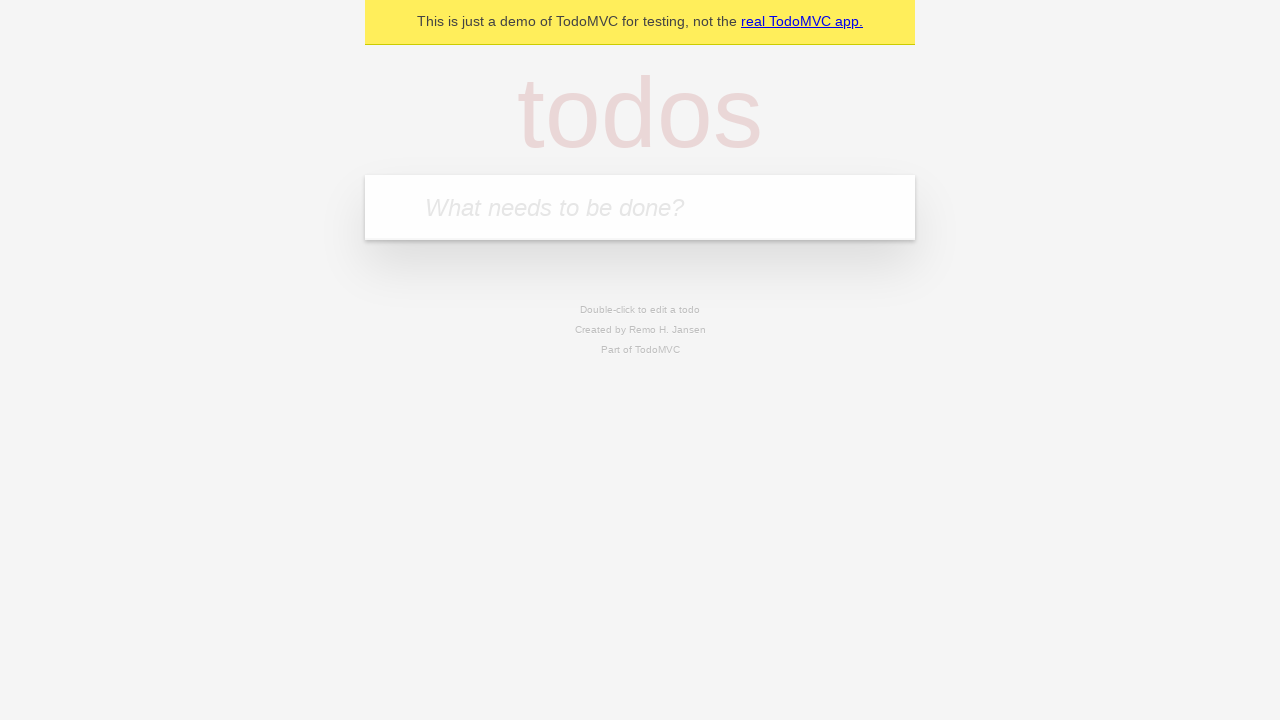

Filled first todo item: 'buy some cheese' on internal:attr=[placeholder="What needs to be done?"i]
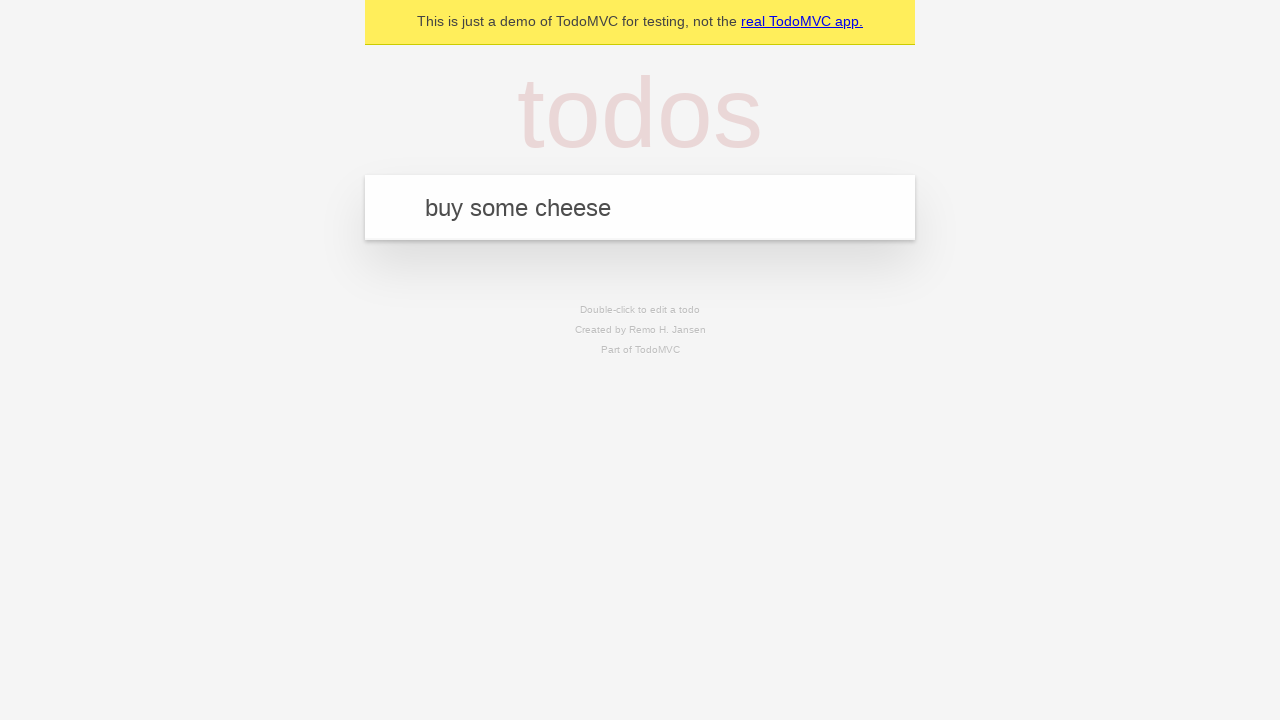

Pressed Enter to create first todo on internal:attr=[placeholder="What needs to be done?"i]
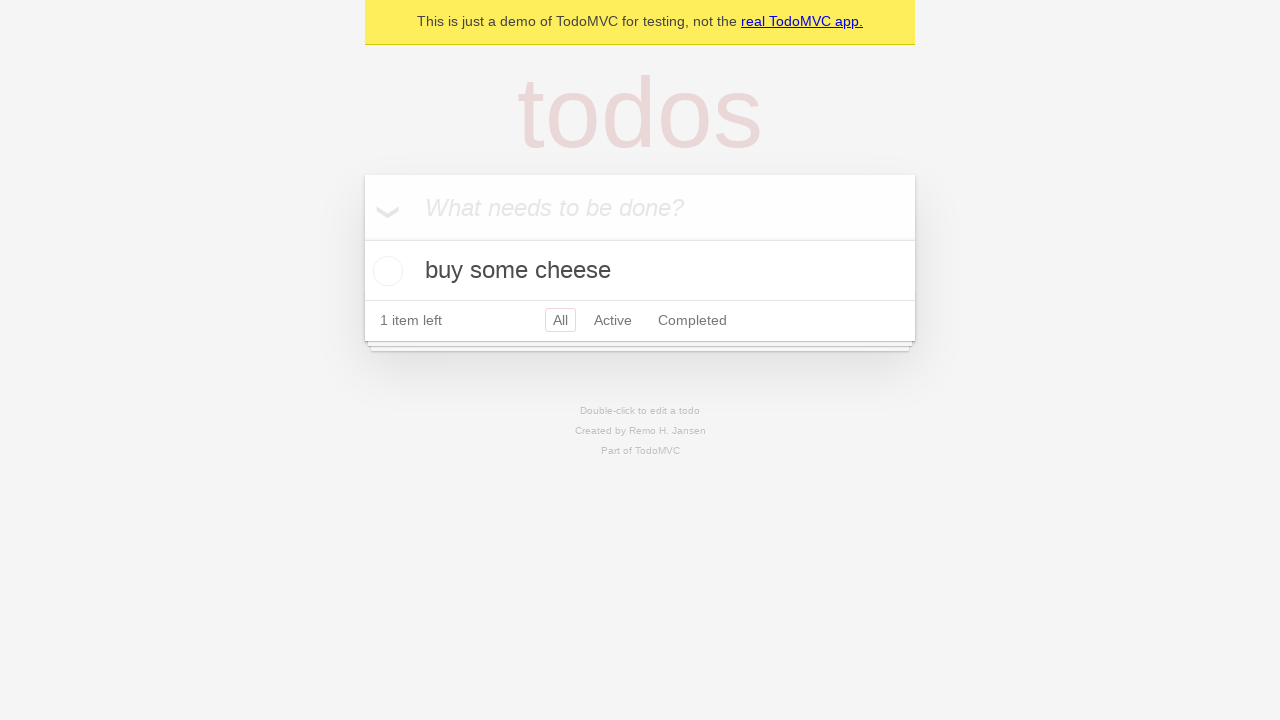

Filled second todo item: 'feed the cat' on internal:attr=[placeholder="What needs to be done?"i]
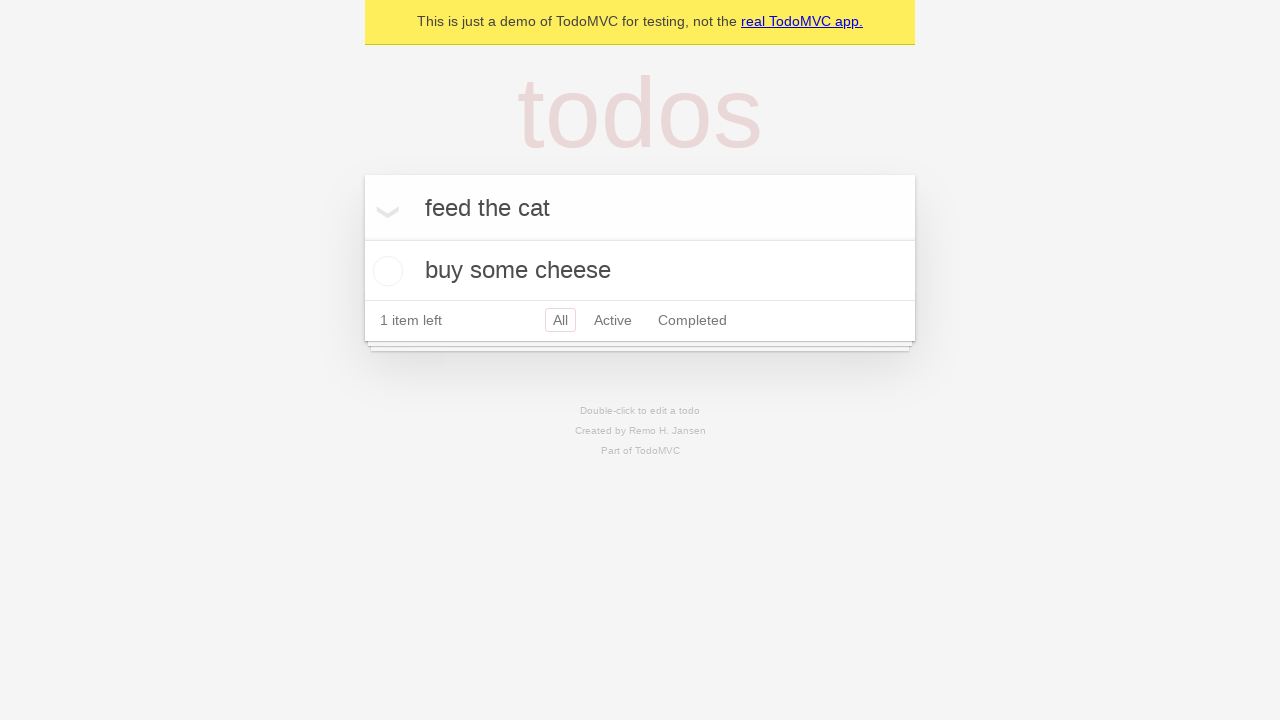

Pressed Enter to create second todo on internal:attr=[placeholder="What needs to be done?"i]
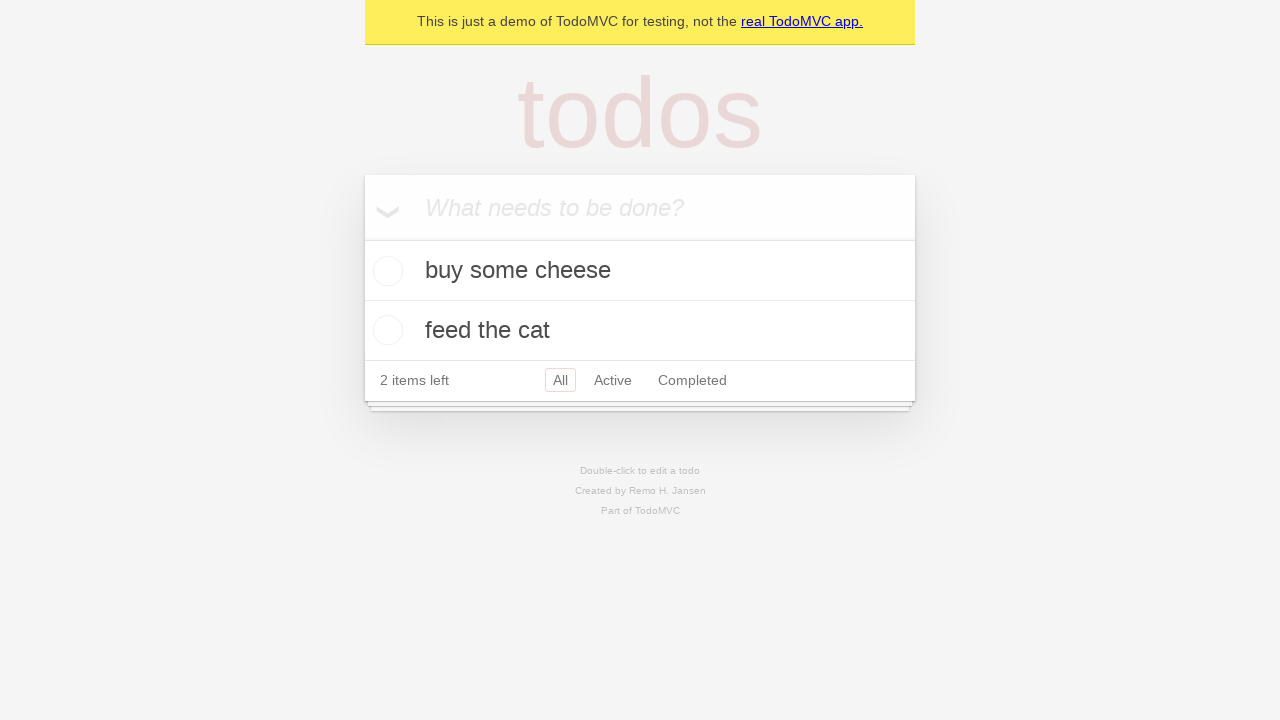

Filled third todo item: 'book a doctors appointment' on internal:attr=[placeholder="What needs to be done?"i]
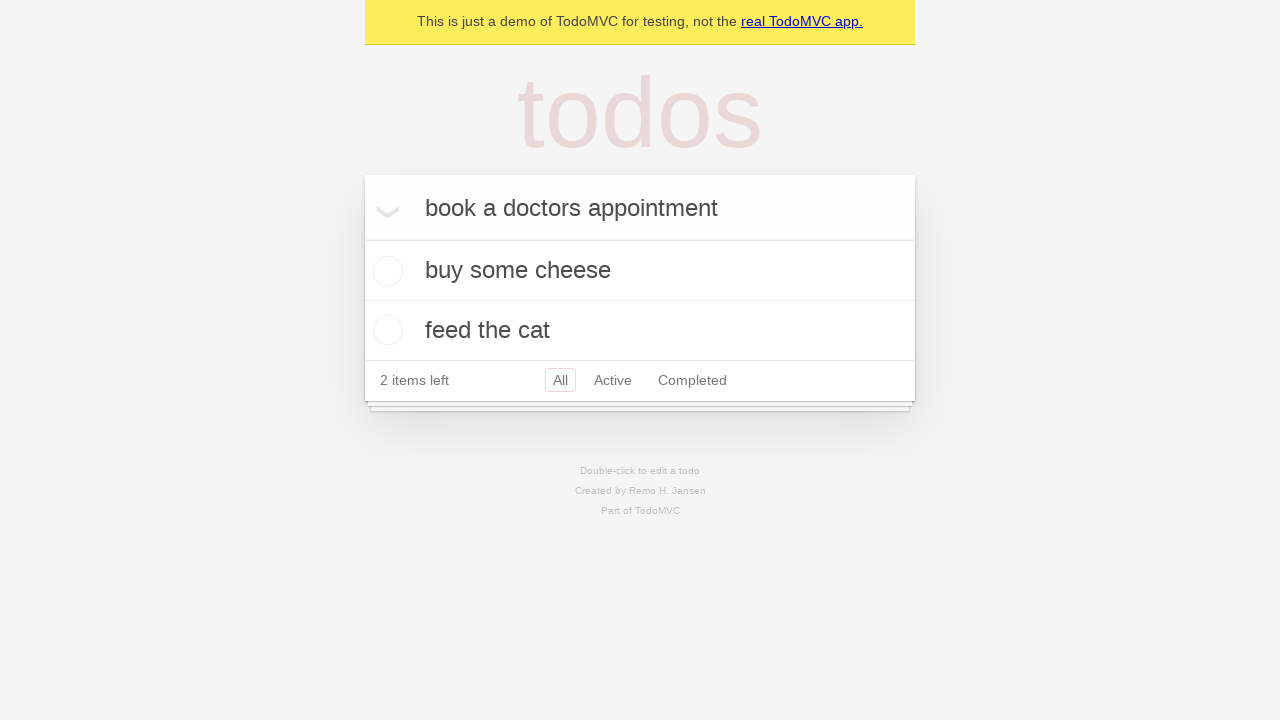

Pressed Enter to create third todo on internal:attr=[placeholder="What needs to be done?"i]
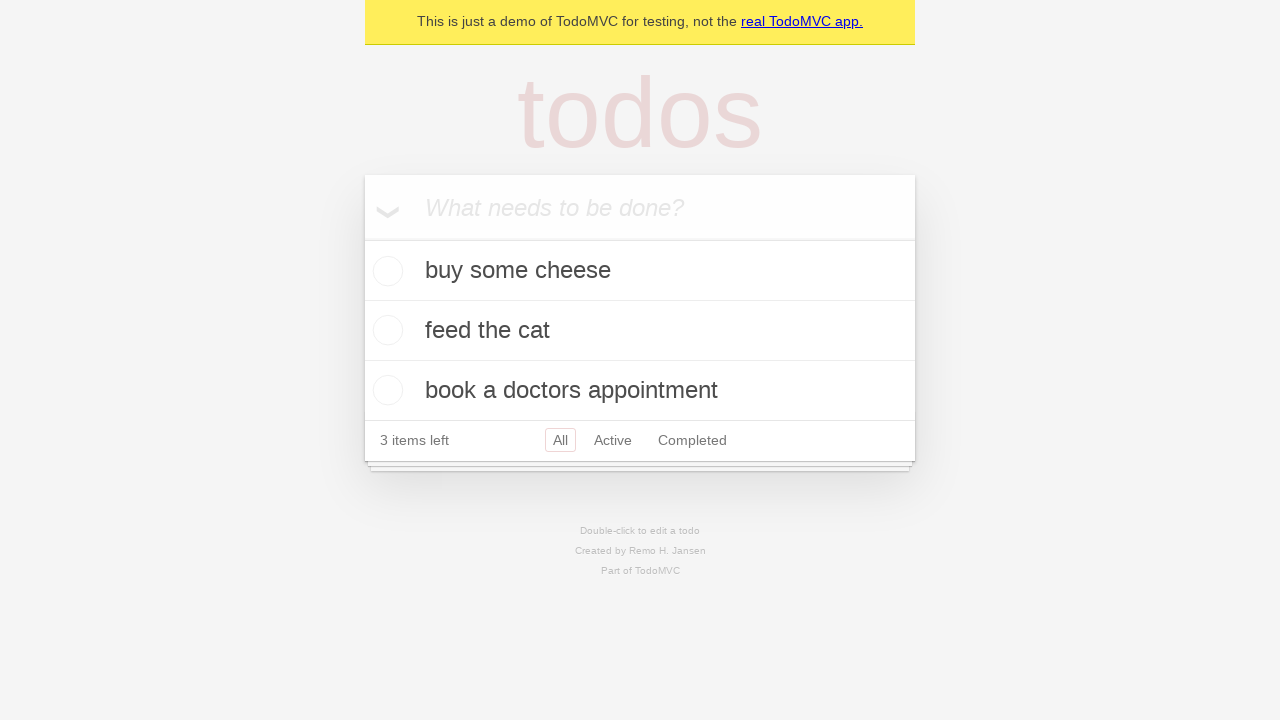

Checked the second todo item as completed at (385, 330) on internal:testid=[data-testid="todo-item"s] >> nth=1 >> internal:role=checkbox
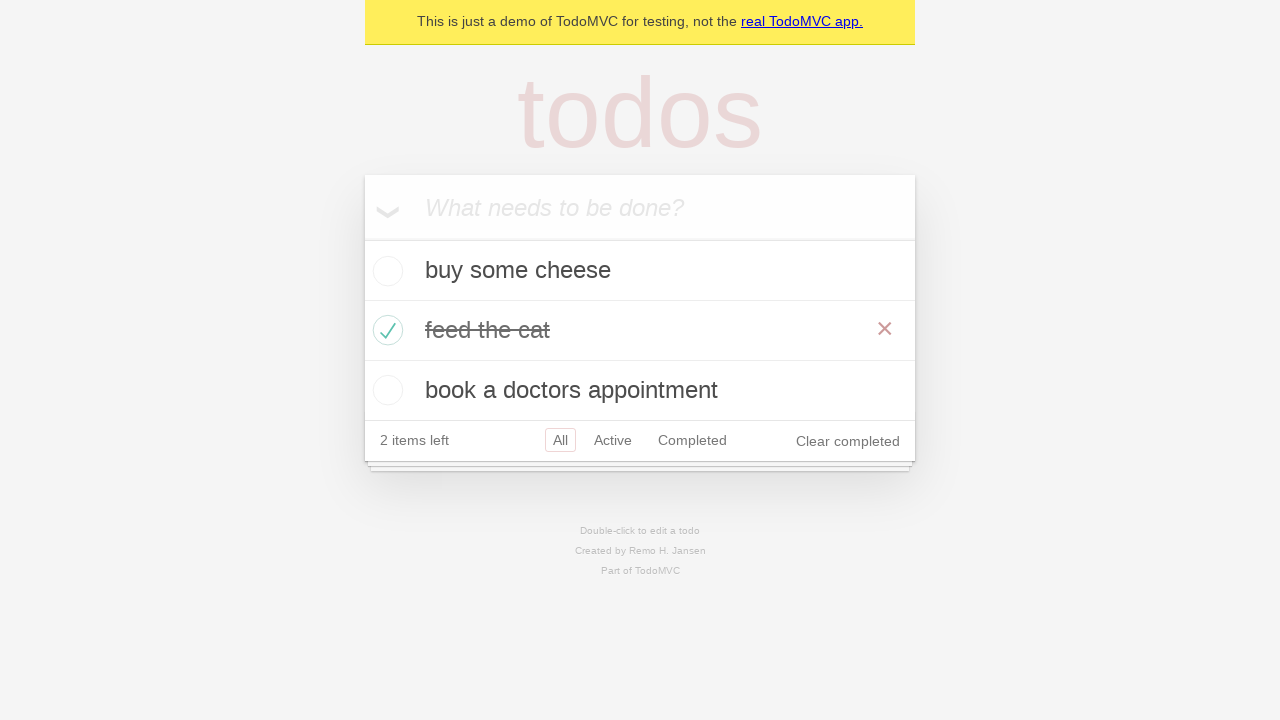

Clicked the Completed filter to display only completed items at (692, 440) on internal:role=link[name="Completed"i]
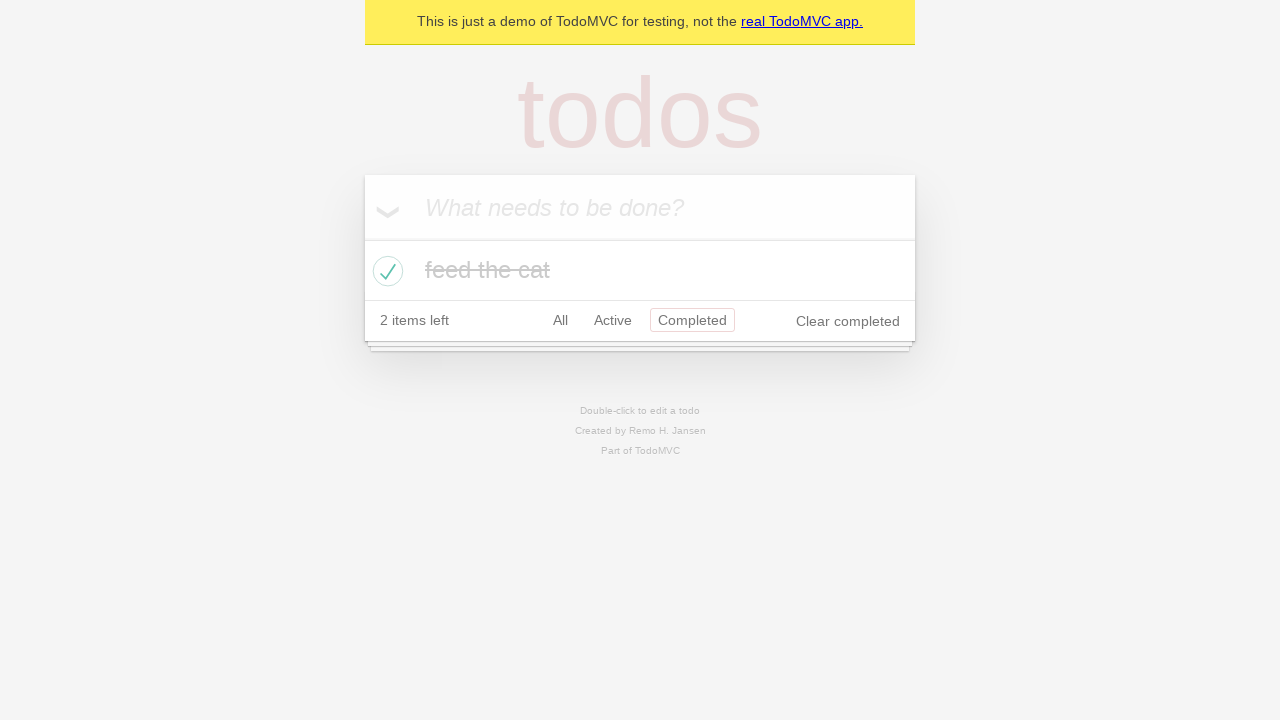

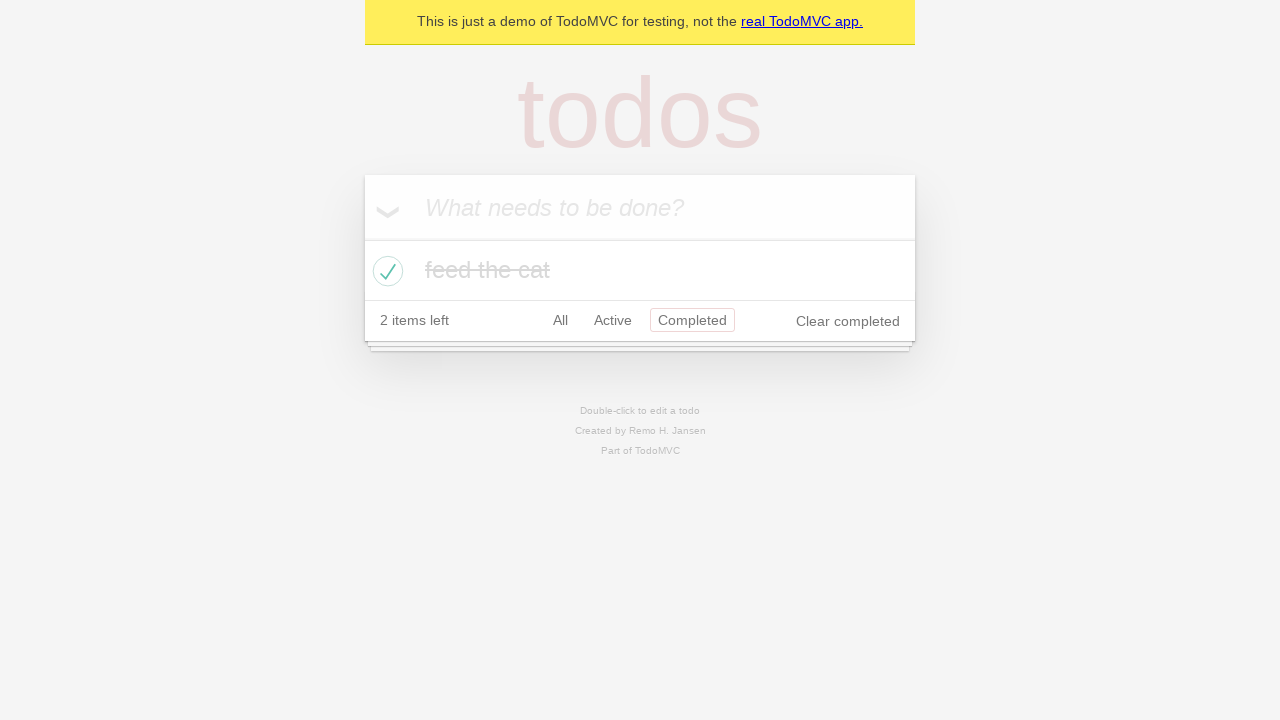